Tests JavaScript alert handling by clicking an alert button, accepting the alert, and verifying the result message

Starting URL: https://the-internet.herokuapp.com/javascript_alerts

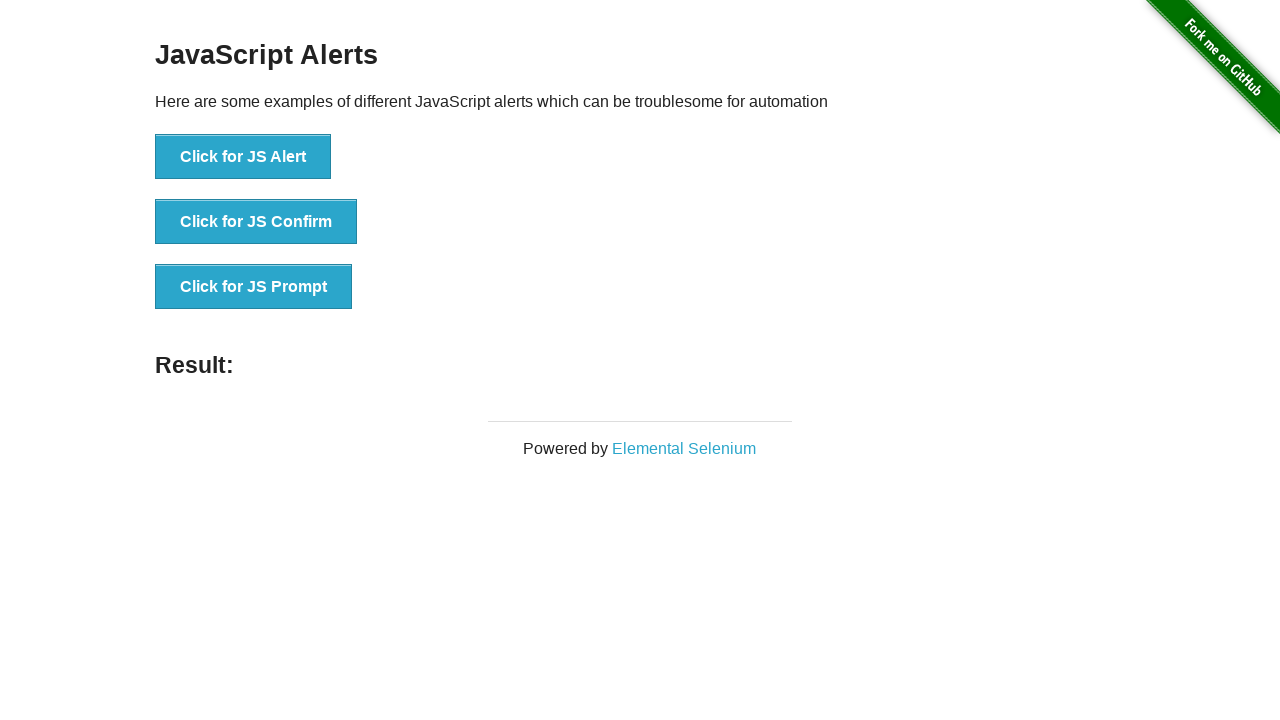

Set up dialog handler to automatically accept alerts
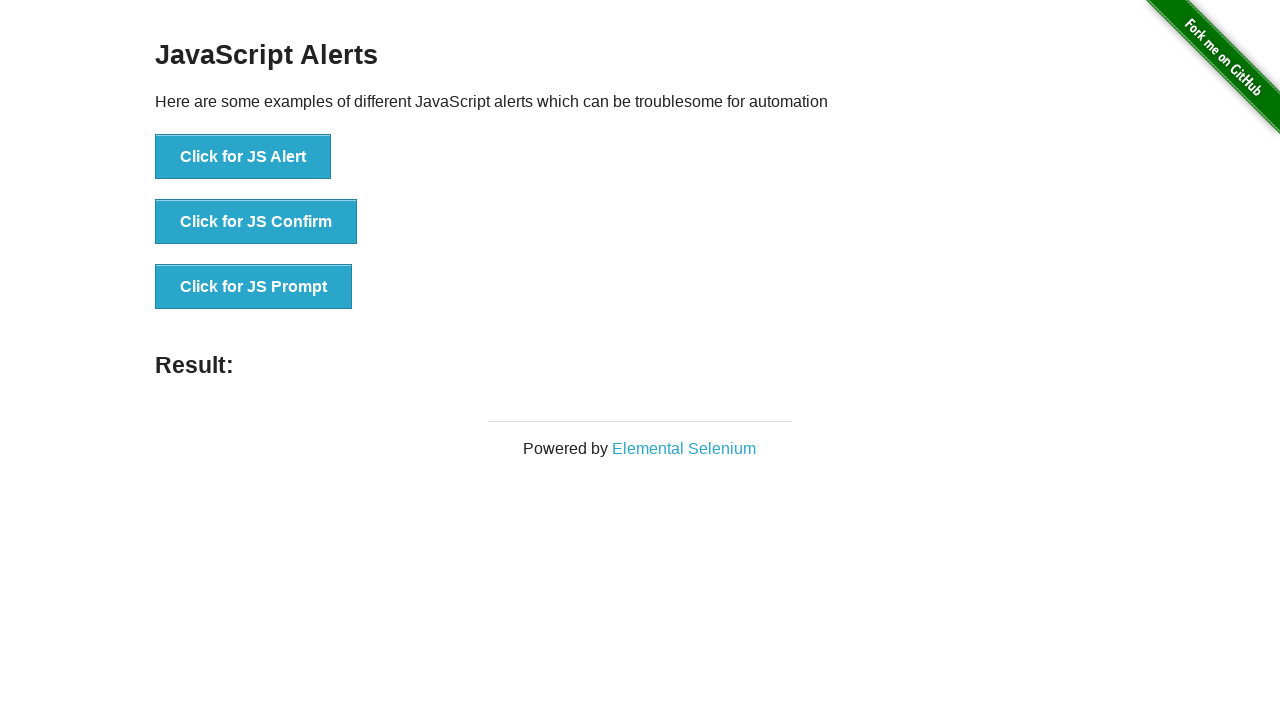

Clicked 'Click for JS Alert' button at (243, 157) on button:text('Click for JS Alert')
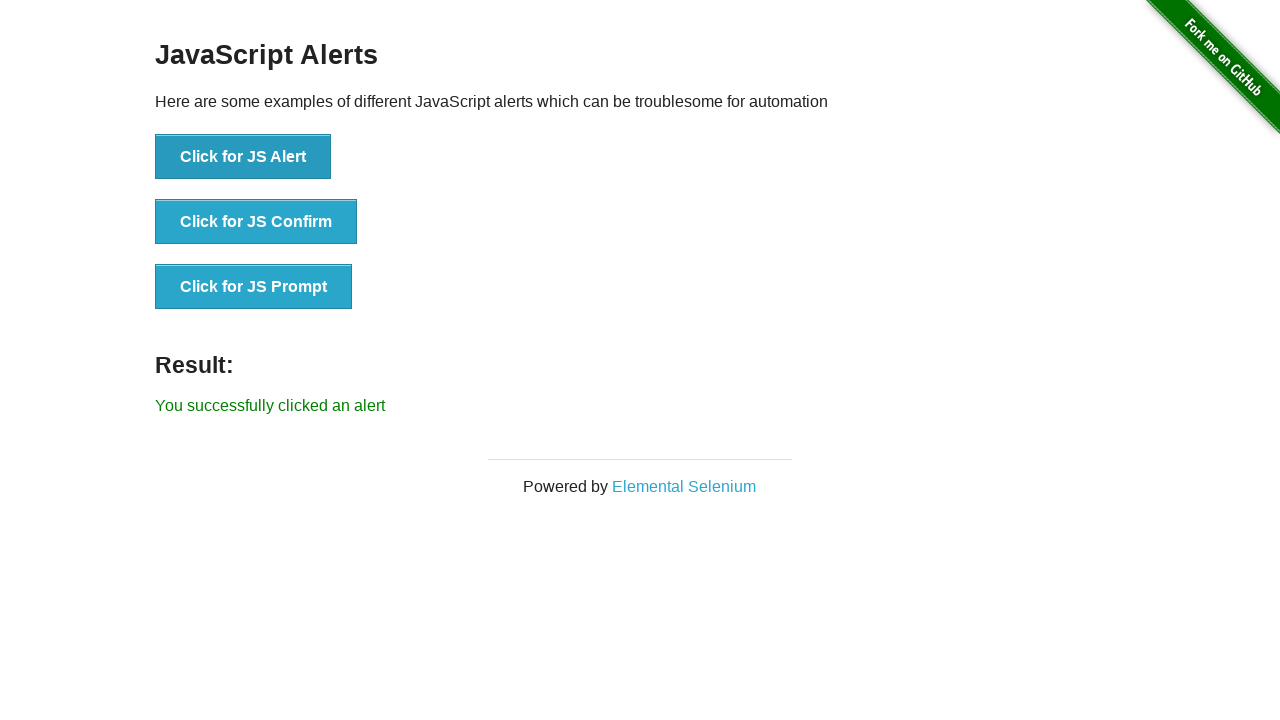

Result message element loaded
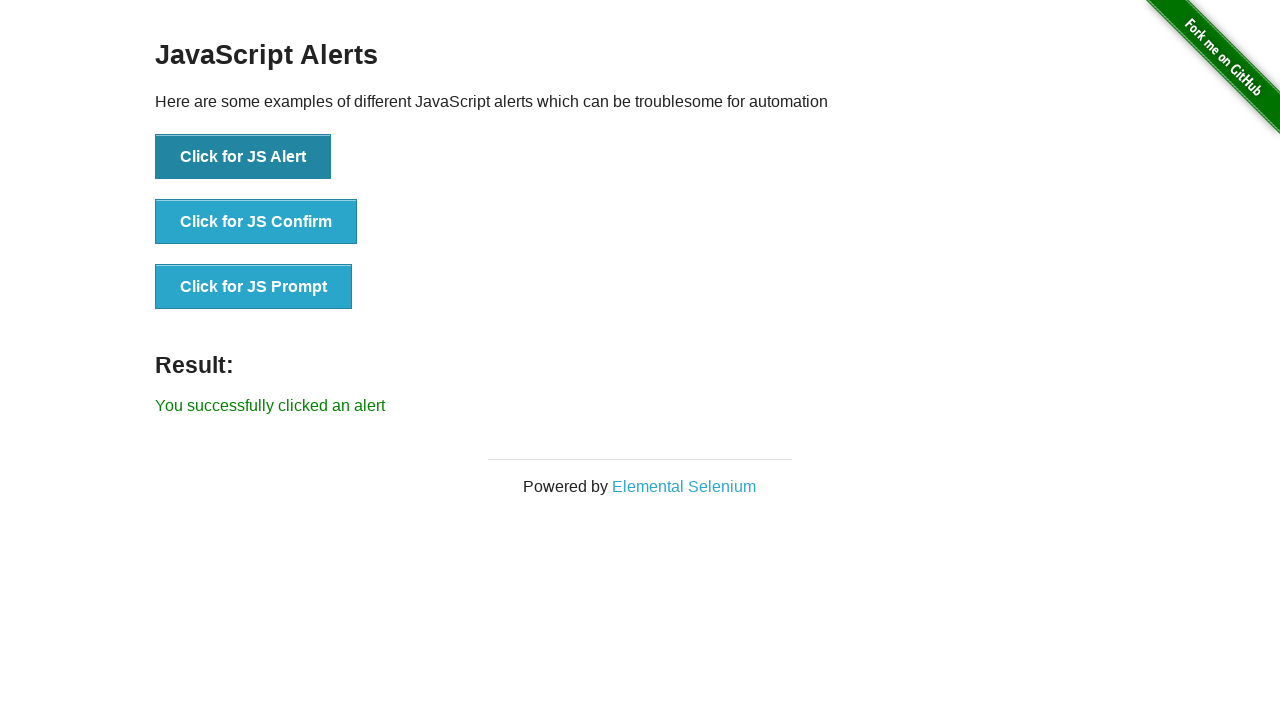

Retrieved result message text
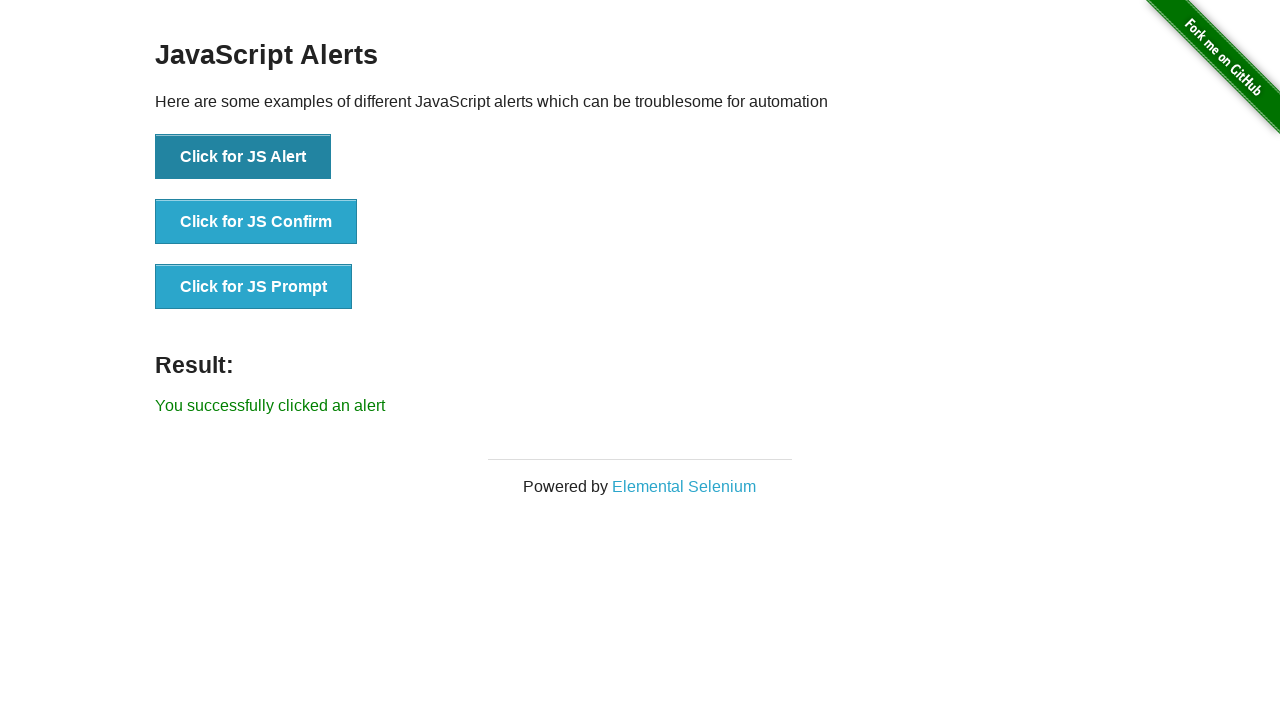

Verified result message contains 'You successfully clicked an alert'
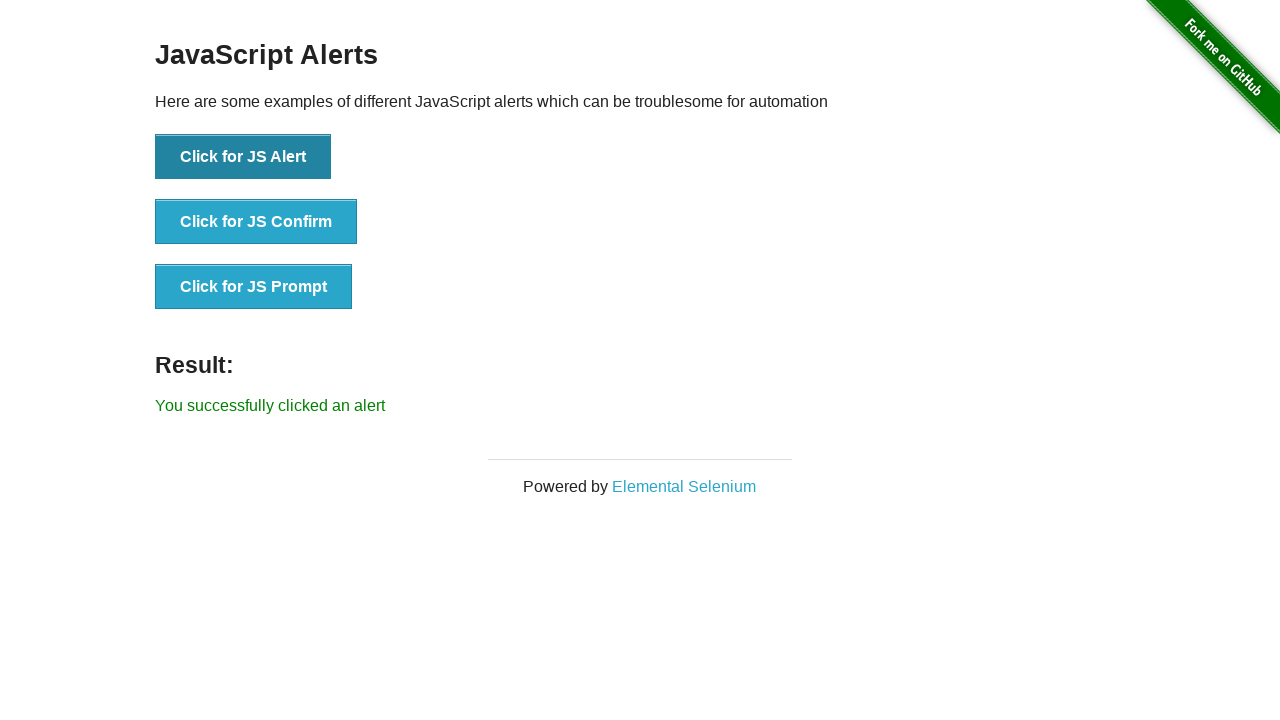

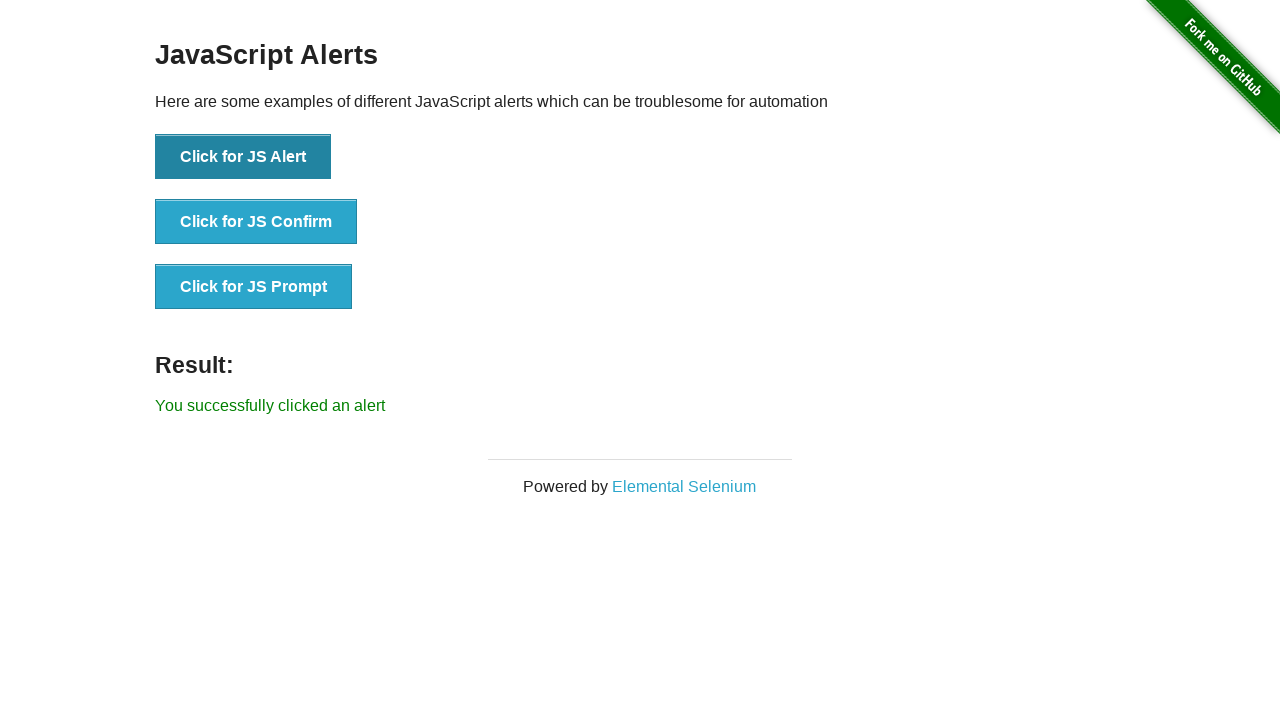